Tests user registration form by filling in personal information fields and submitting the registration

Starting URL: http://www.kurs-selenium.pl/demo/register

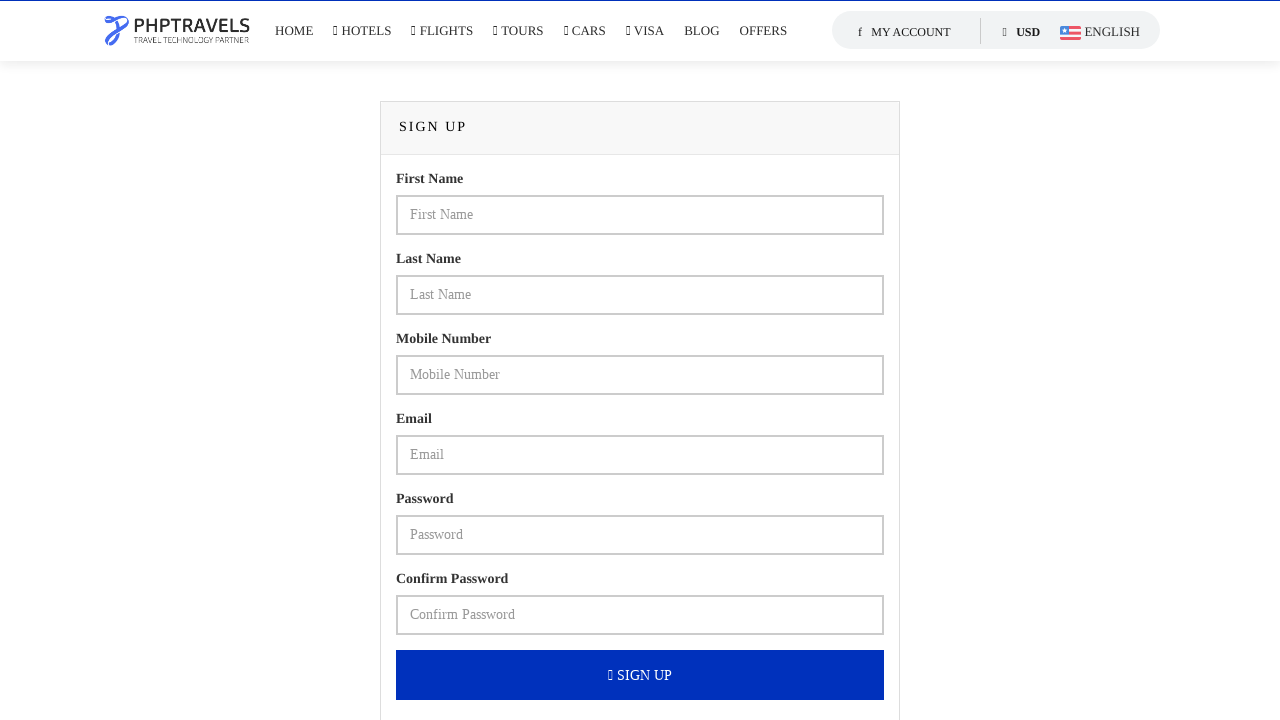

Filled in first name field with 'John' on input[name='firstname']
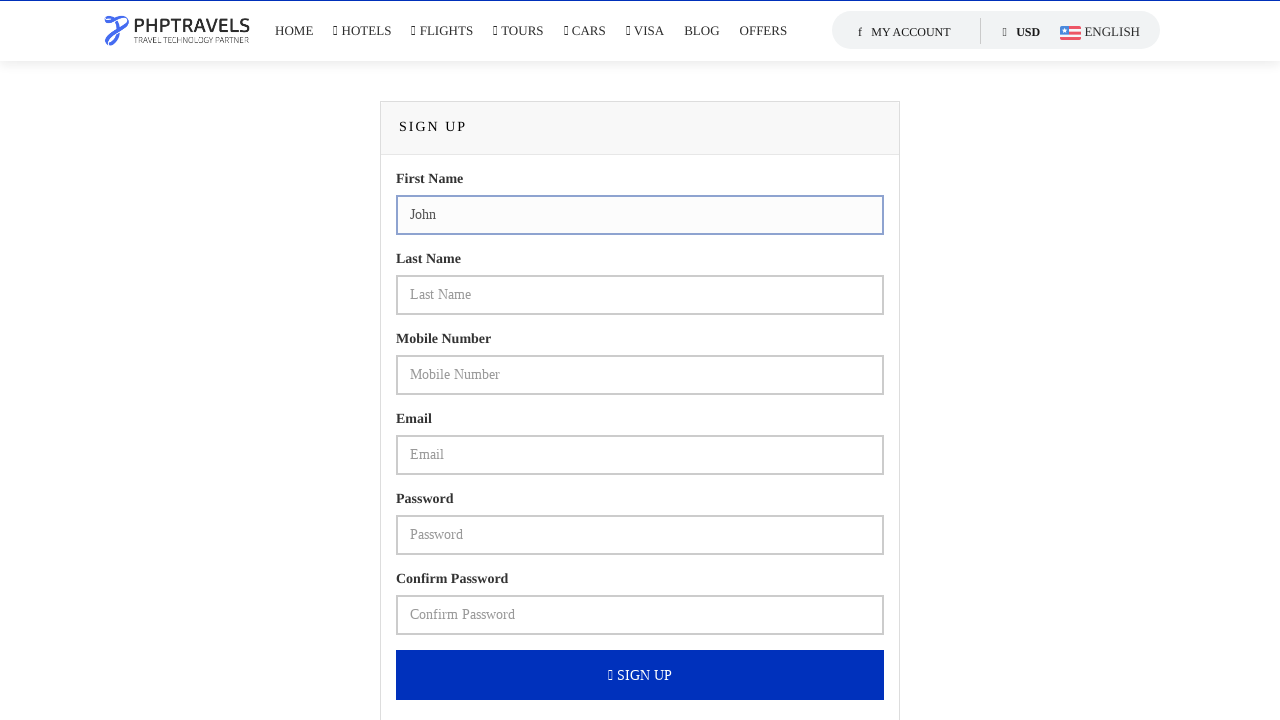

Filled in last name field with 'Smith' on input[name='lastname']
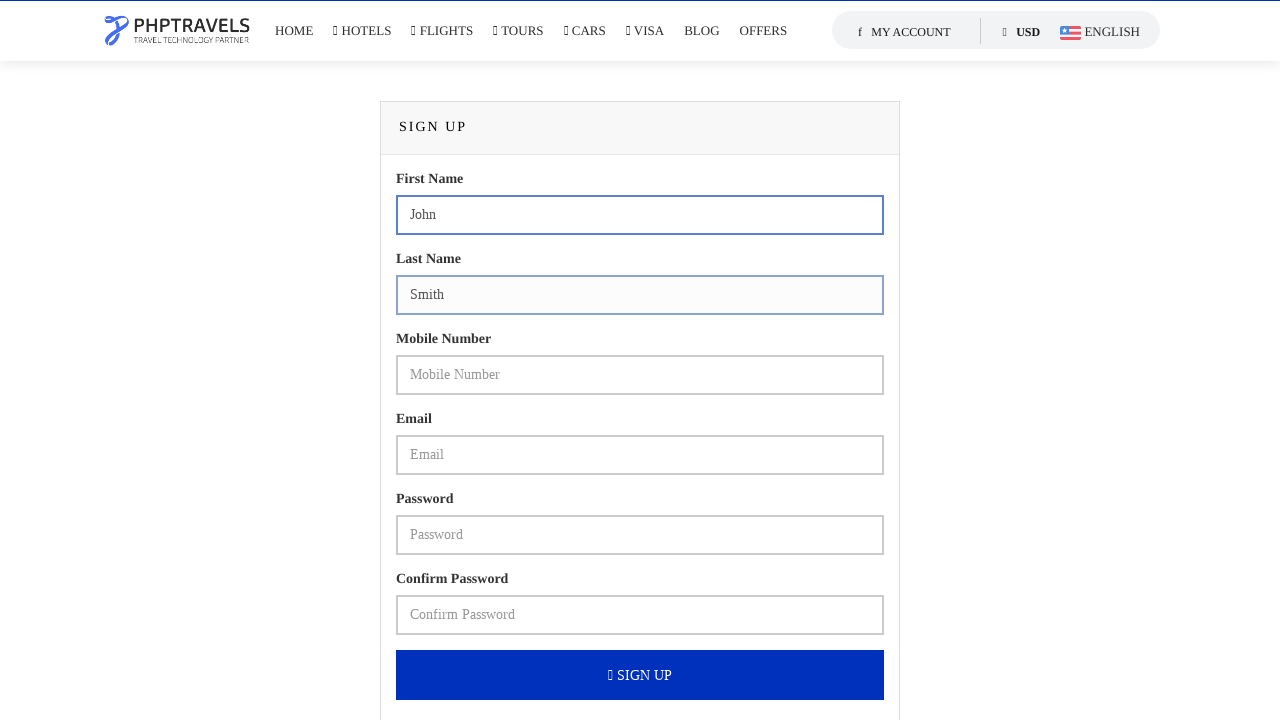

Filled in phone number field with '+48501234567' on input[name='phone']
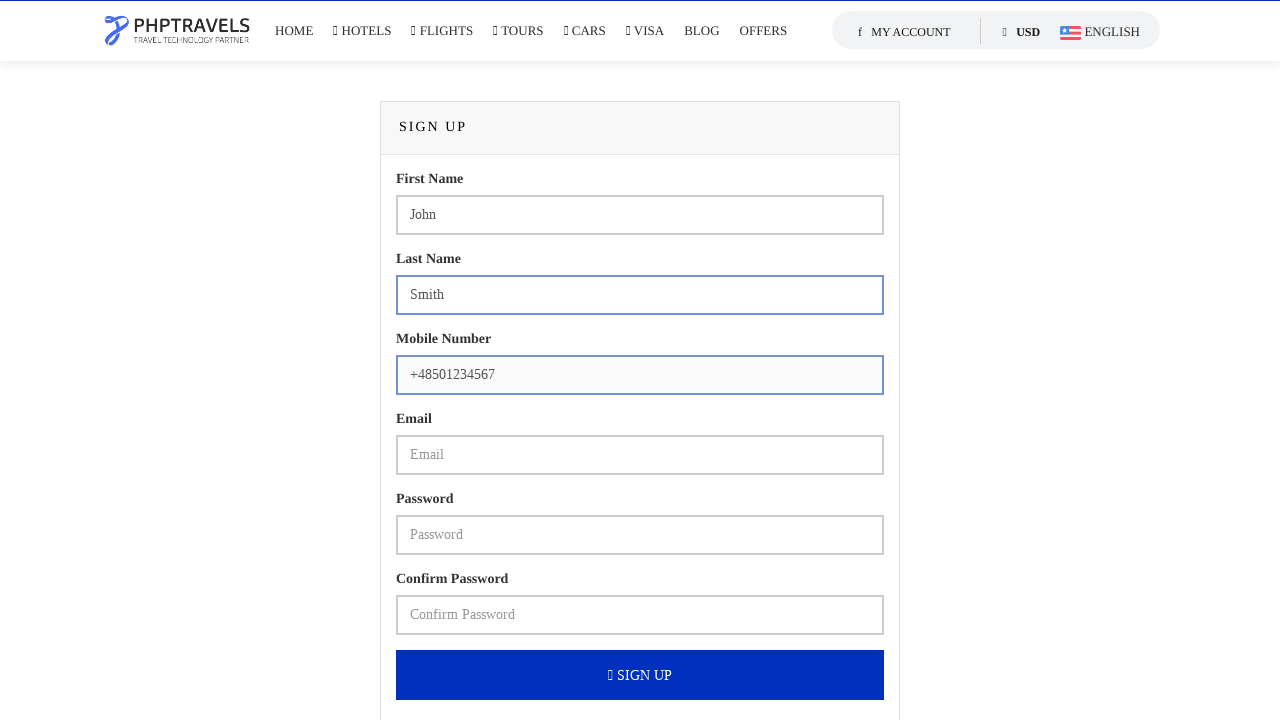

Filled in email address field with 'john.smith@example.com' on input[name='email']
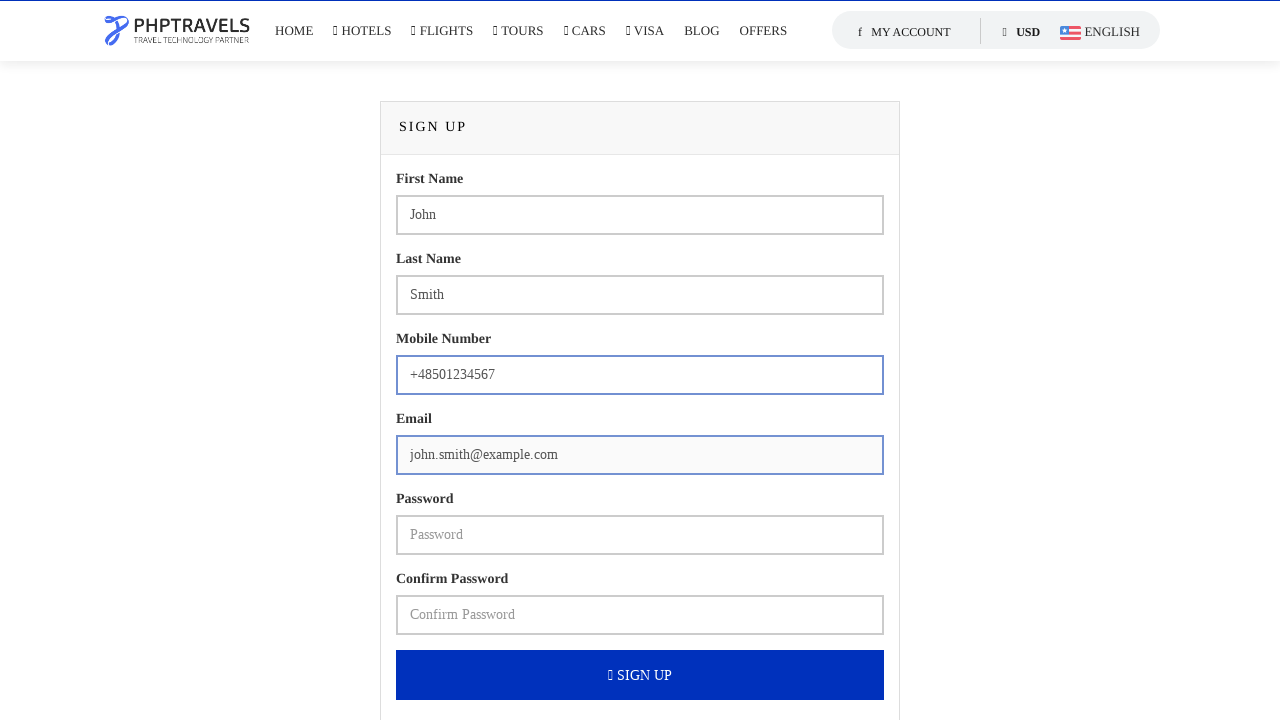

Filled in password field with 'Qwerty123' on input[name='password']
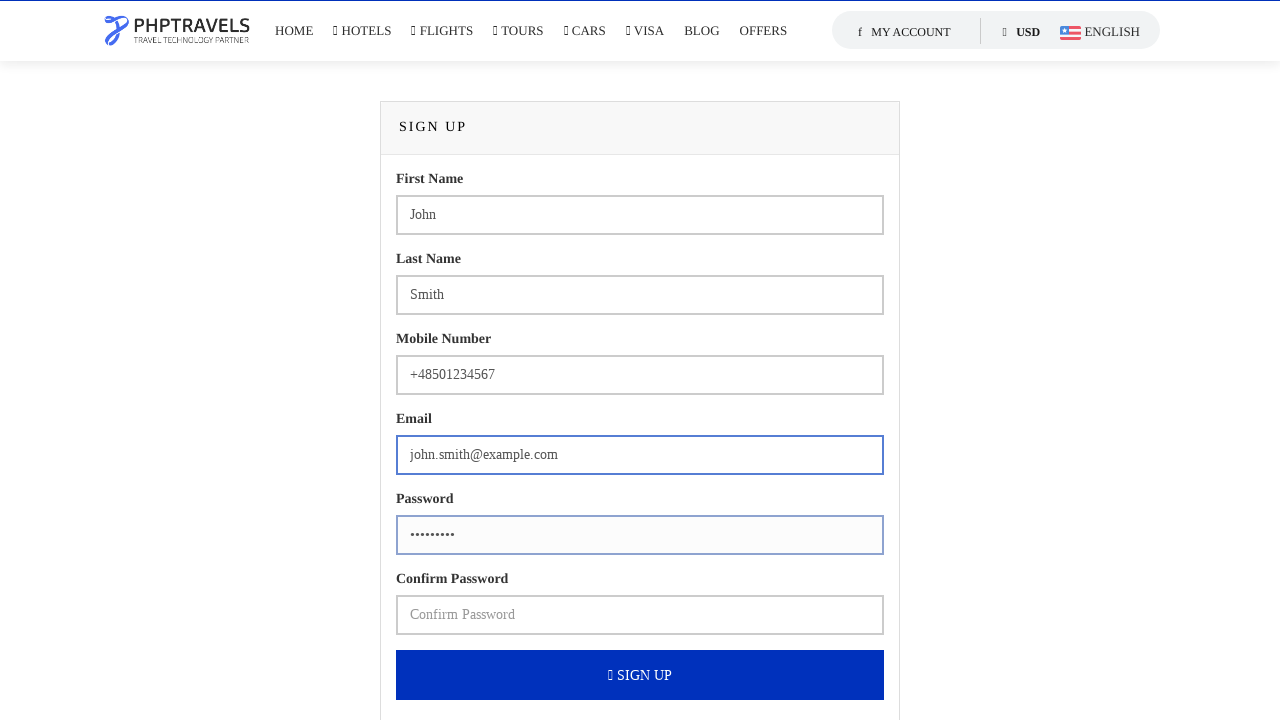

Filled in confirm password field with 'Qwerty123' on input[name='confirmpassword']
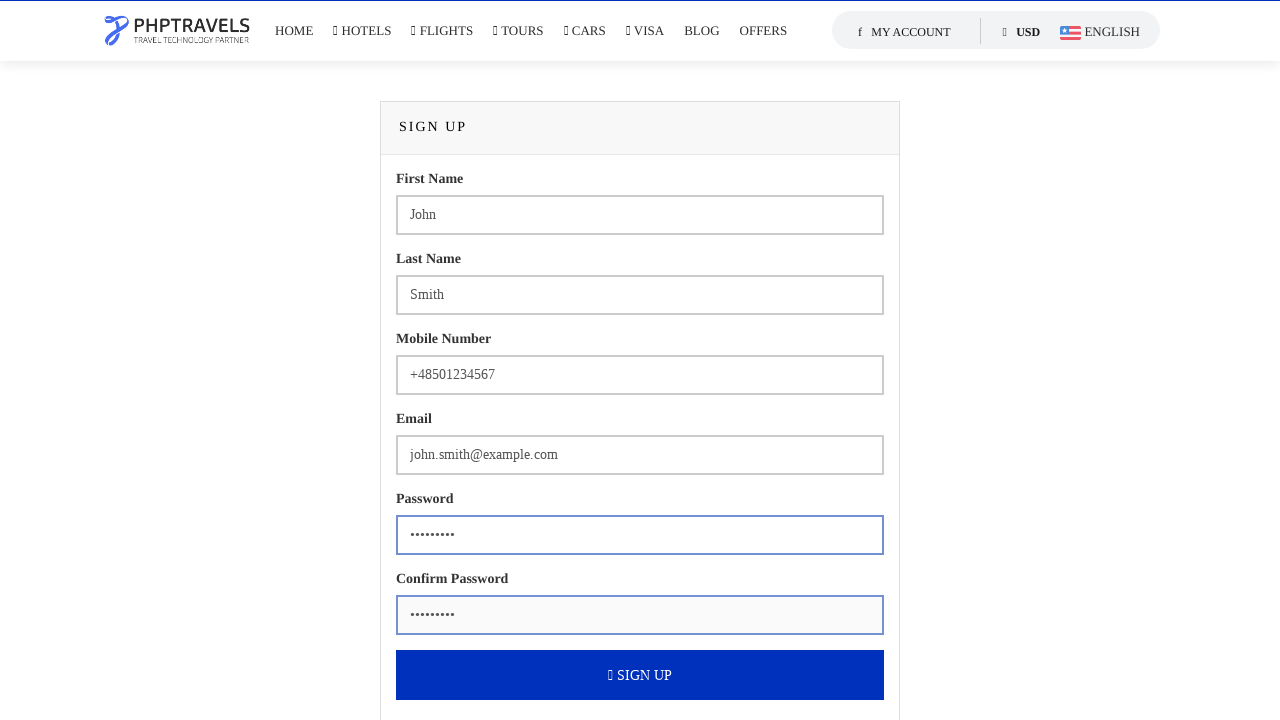

Clicked submit button to complete user registration at (640, 675) on button[type='submit']
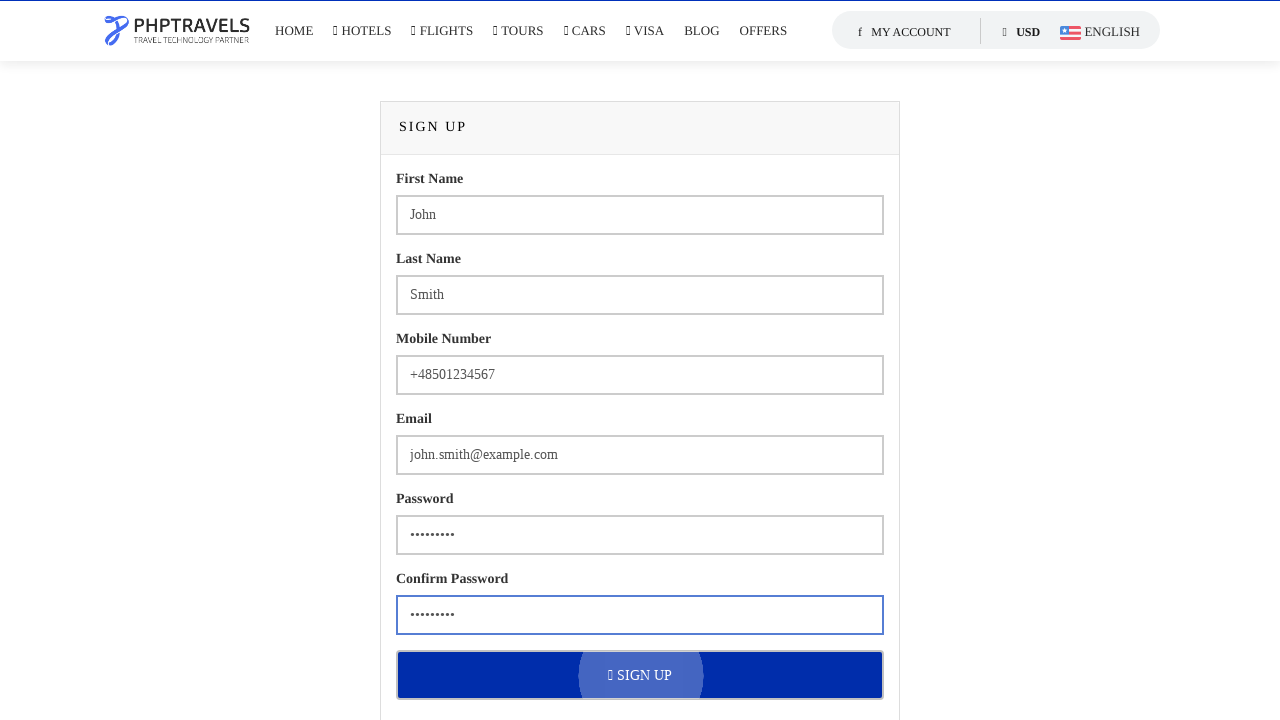

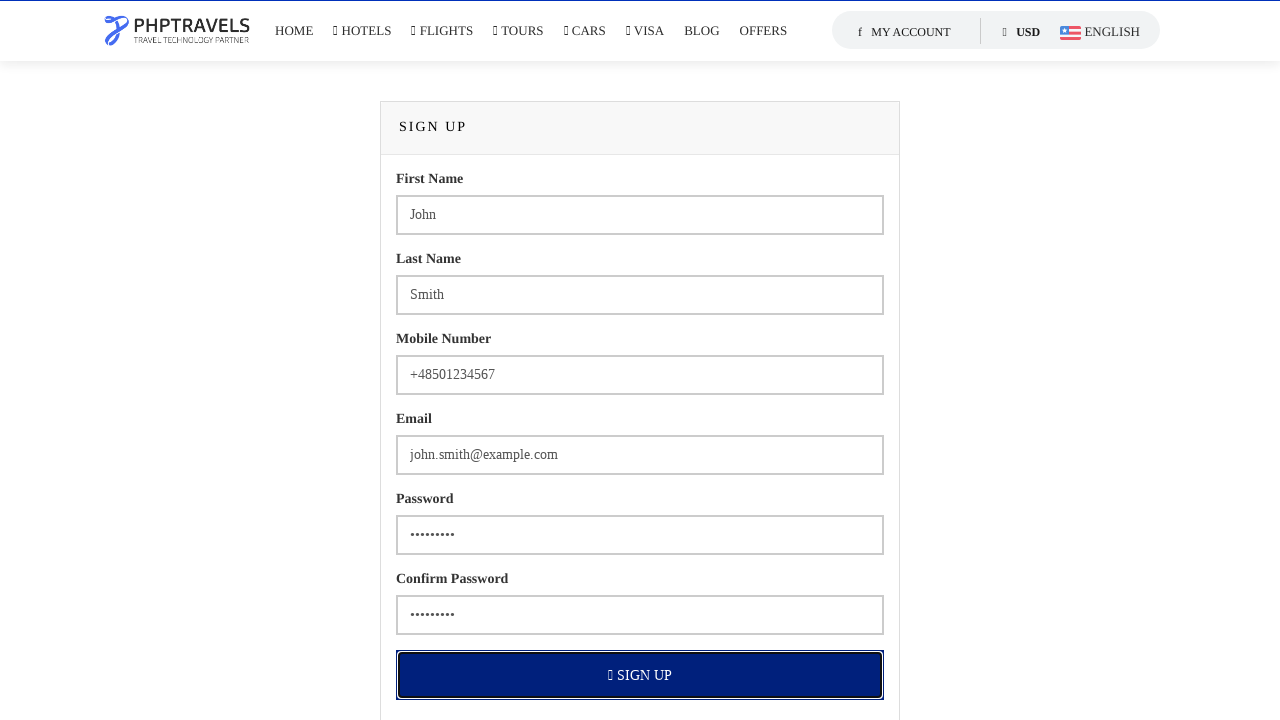